Tests injecting jQuery and jQuery Growl library into a page, then displays various notification messages (standard, error, notice, warning) in the top-right corner of the page.

Starting URL: http://the-internet.herokuapp.com/

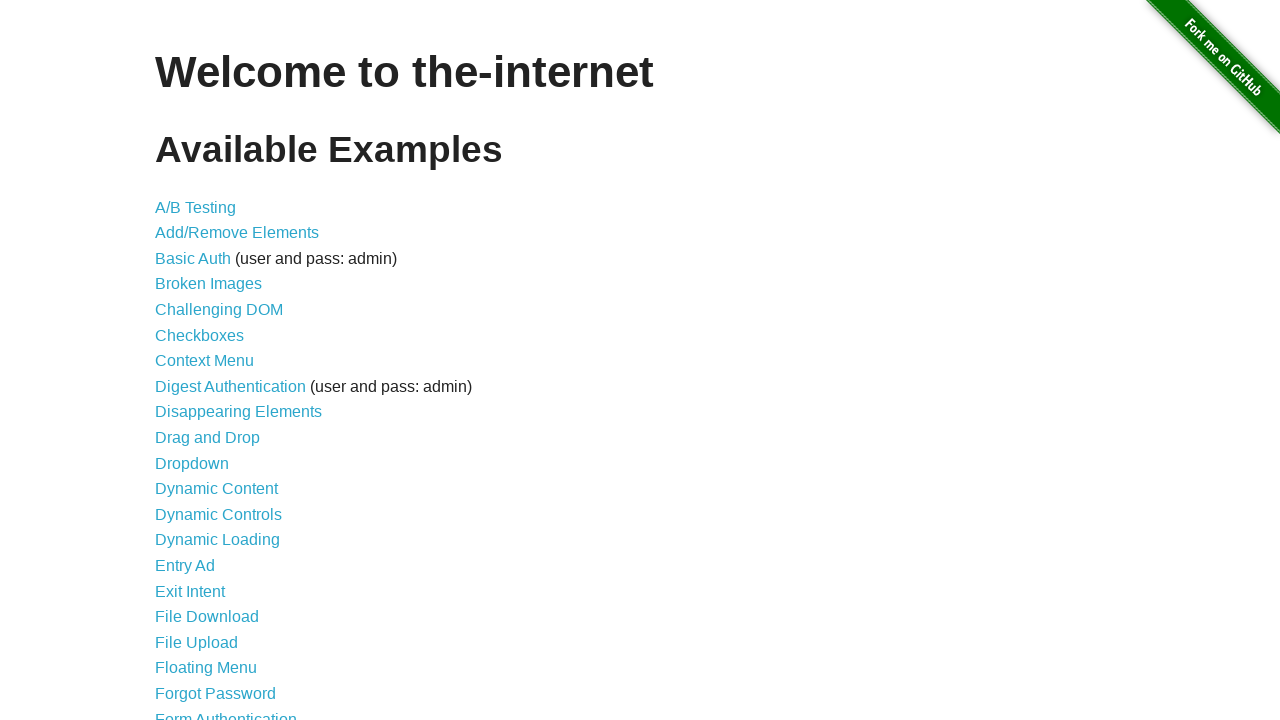

Navigated to the-internet.herokuapp.com
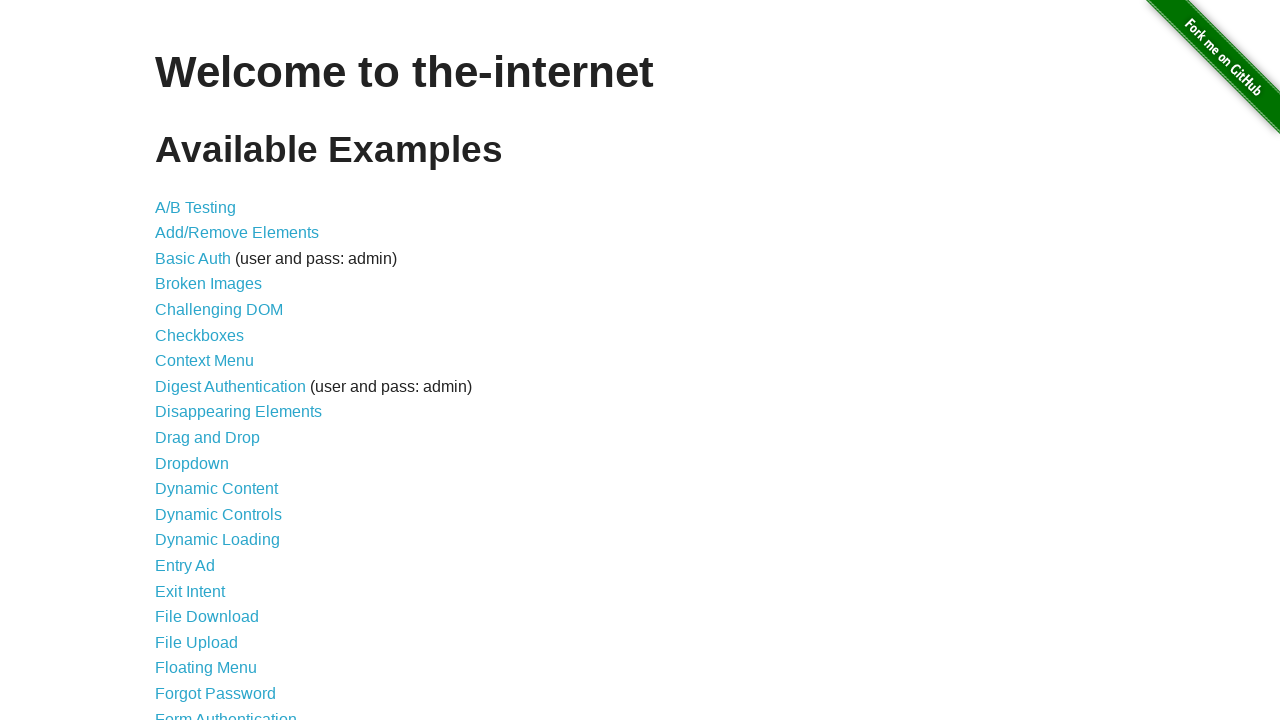

Injected jQuery library into the page
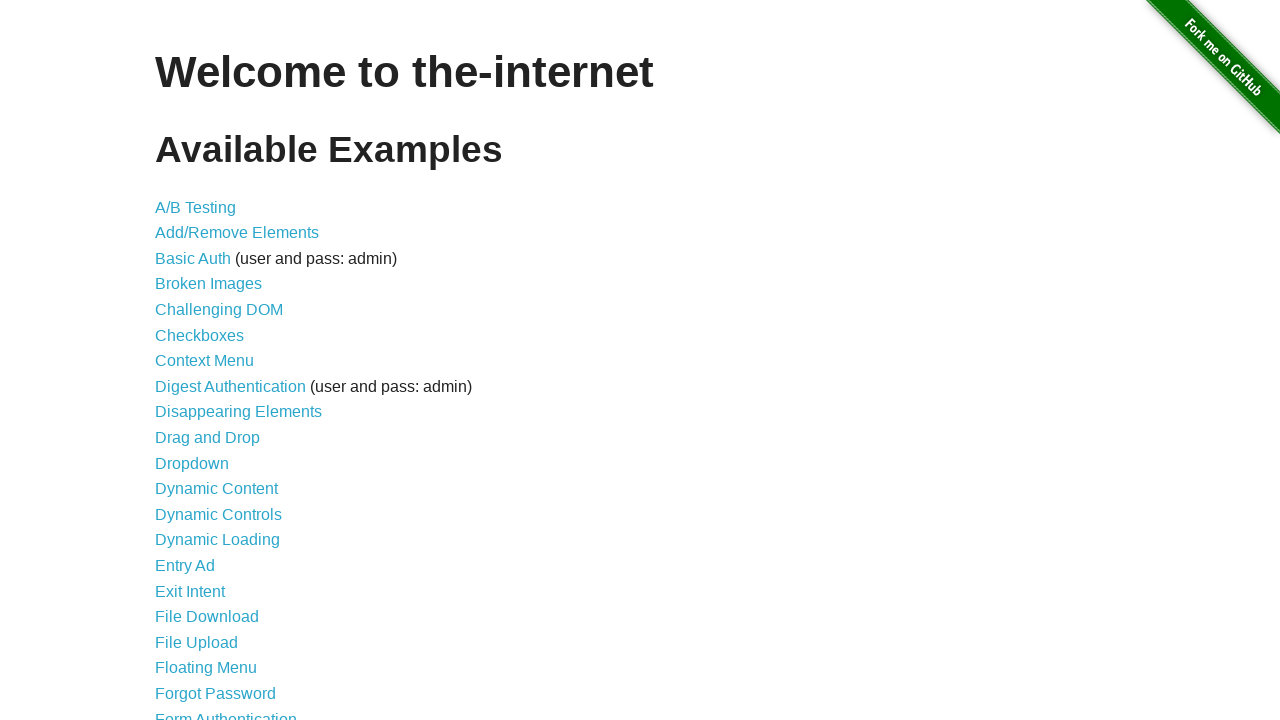

jQuery library loaded and available
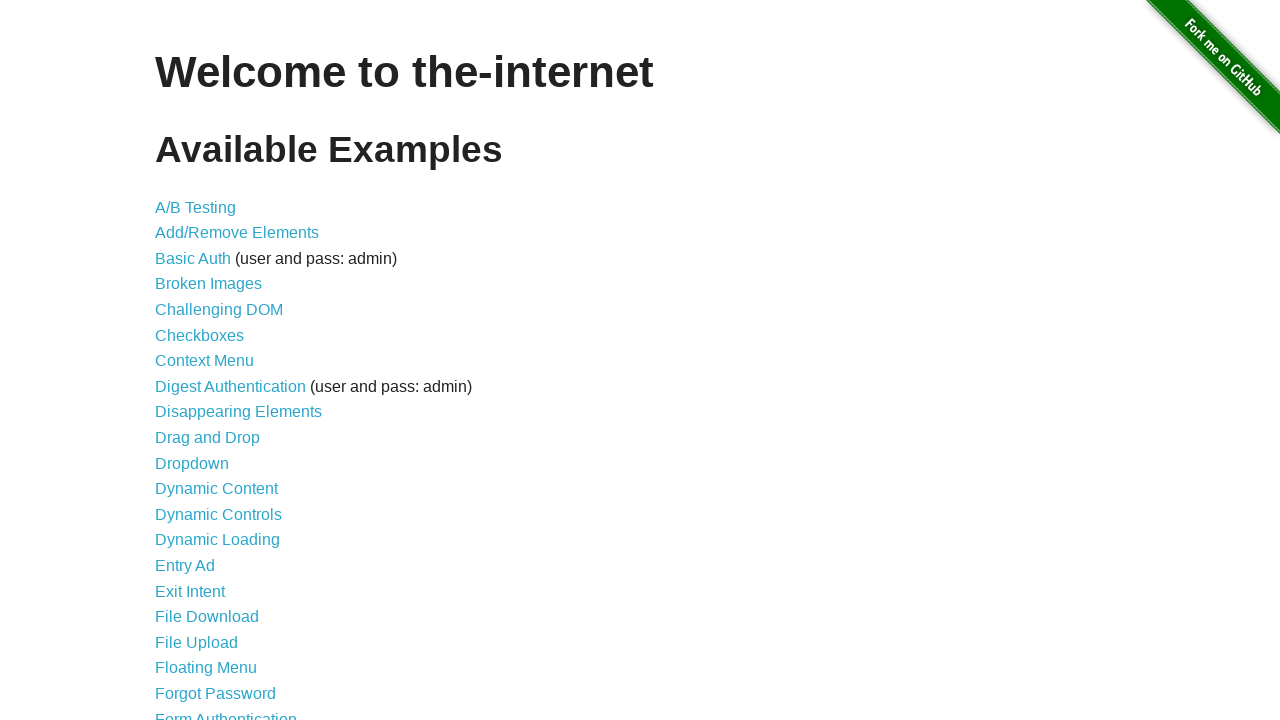

Injected jquery-growl JavaScript library
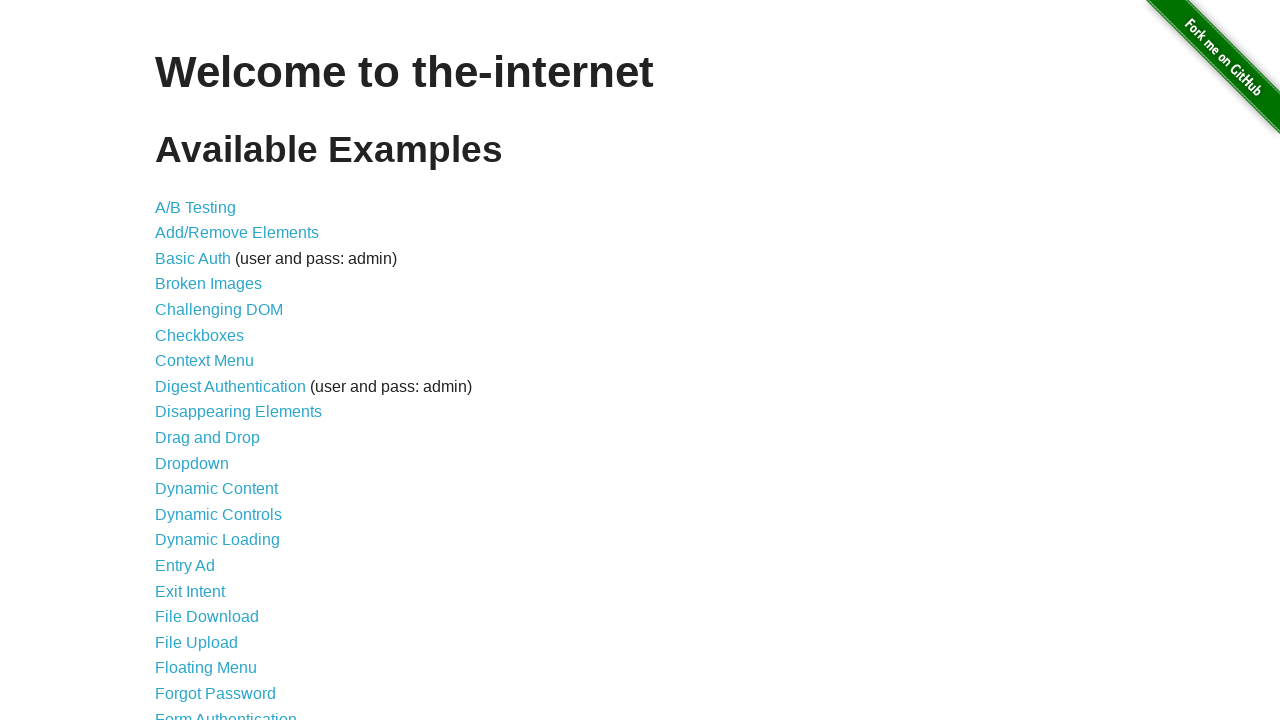

Injected jquery-growl CSS stylesheet
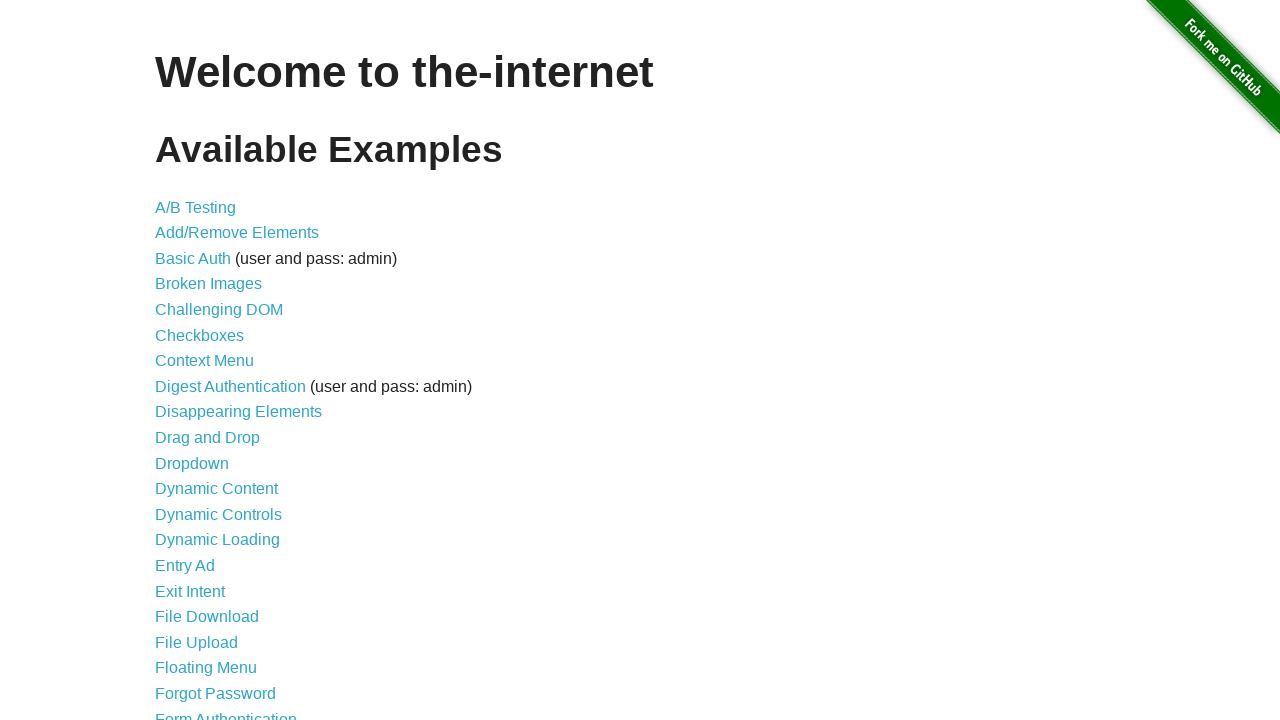

jQuery Growl library loaded and ready
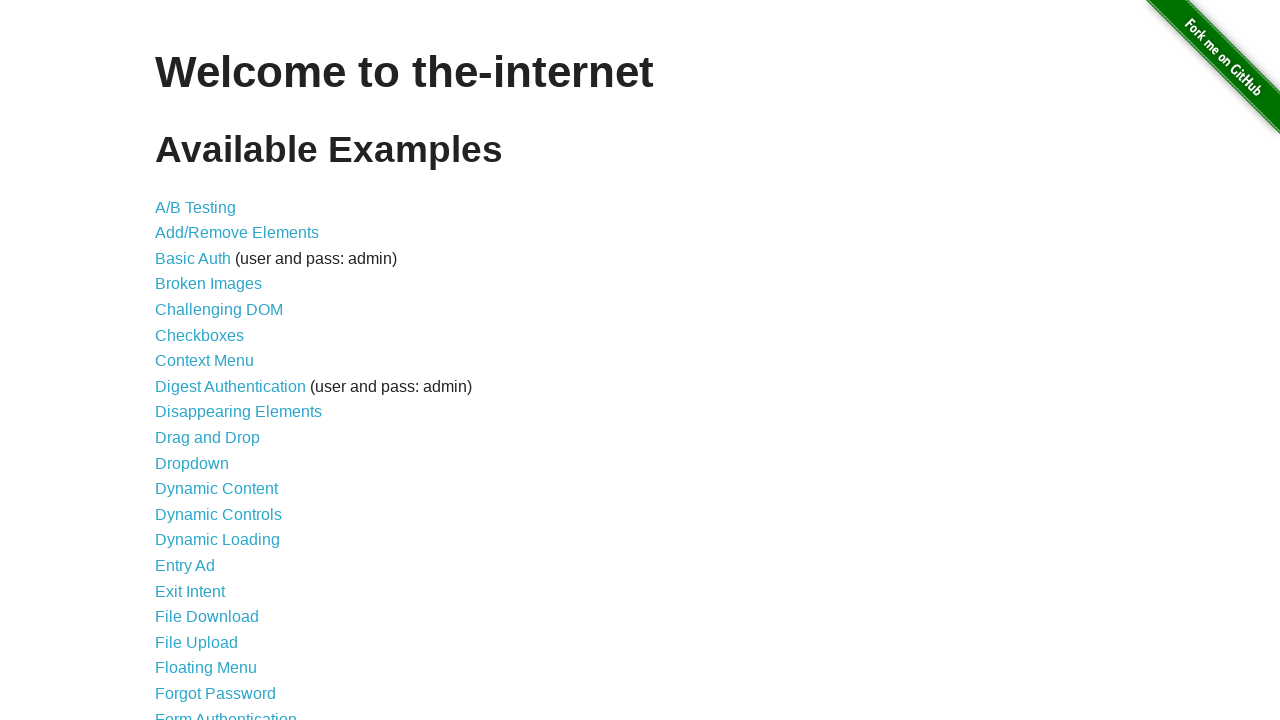

Displayed standard growl notification with title 'GET' and message '/'
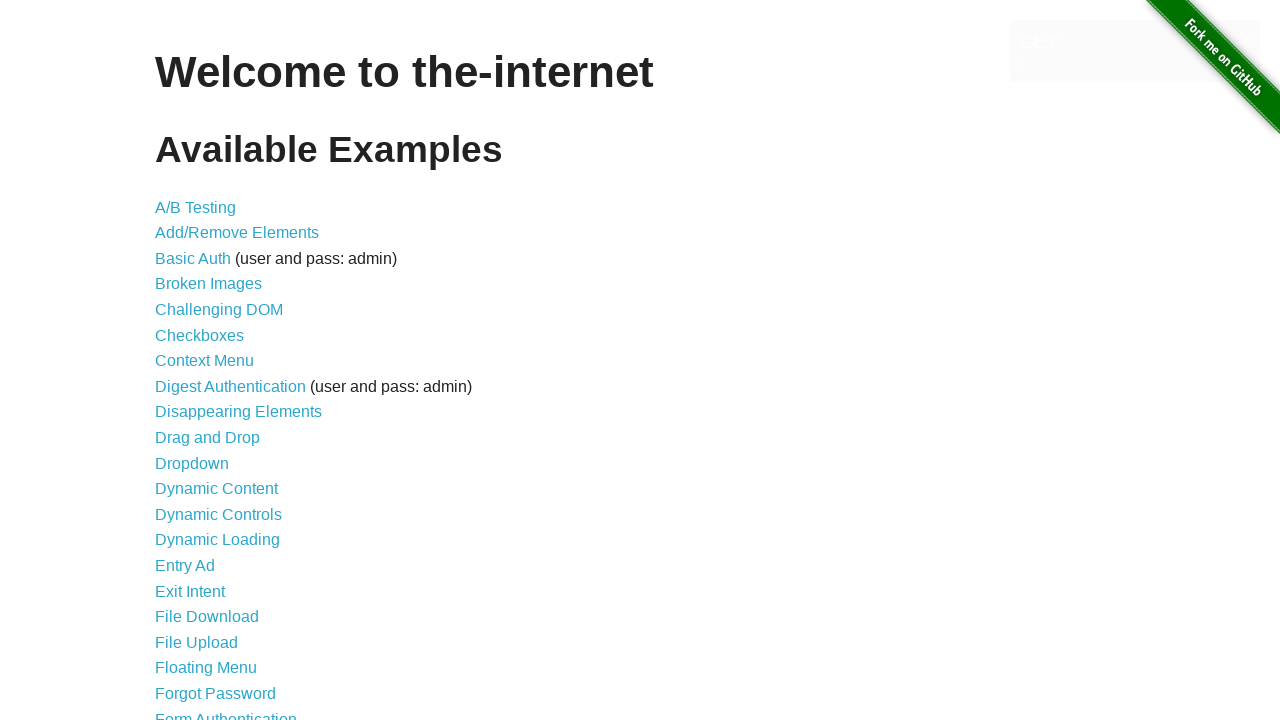

Displayed error growl notification with red styling
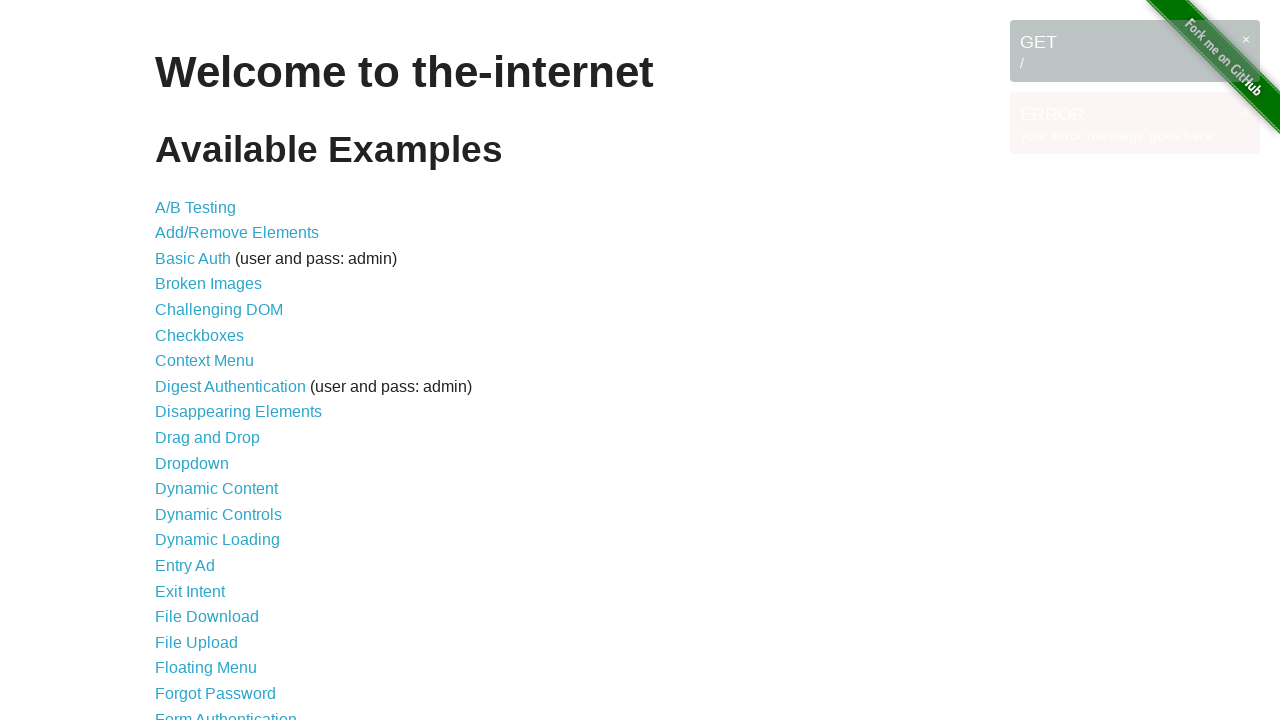

Displayed notice growl notification with blue styling
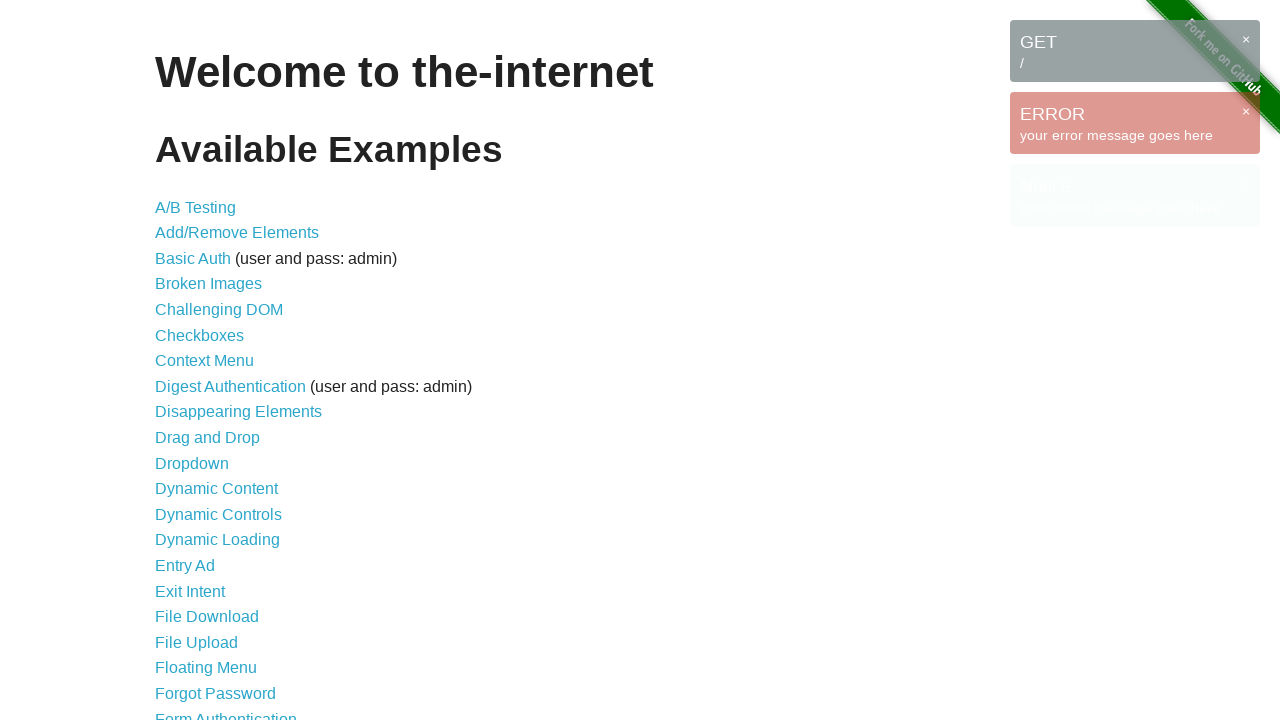

Displayed warning growl notification with yellow styling
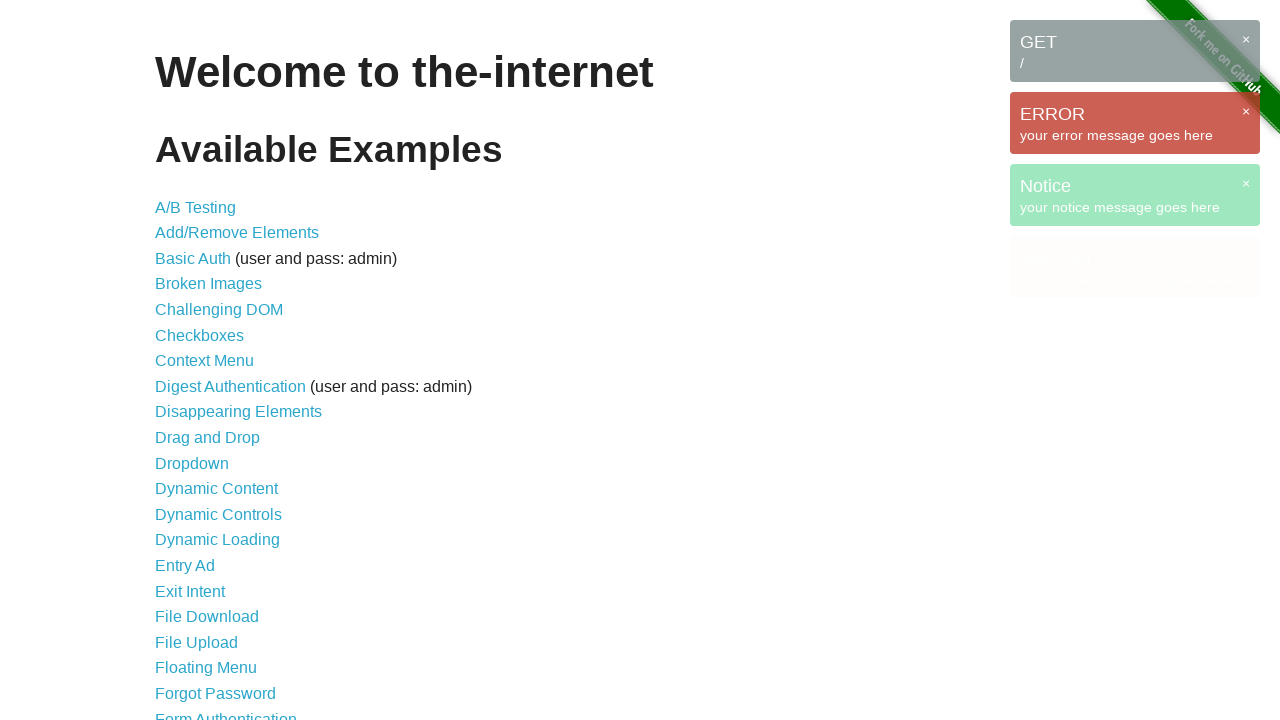

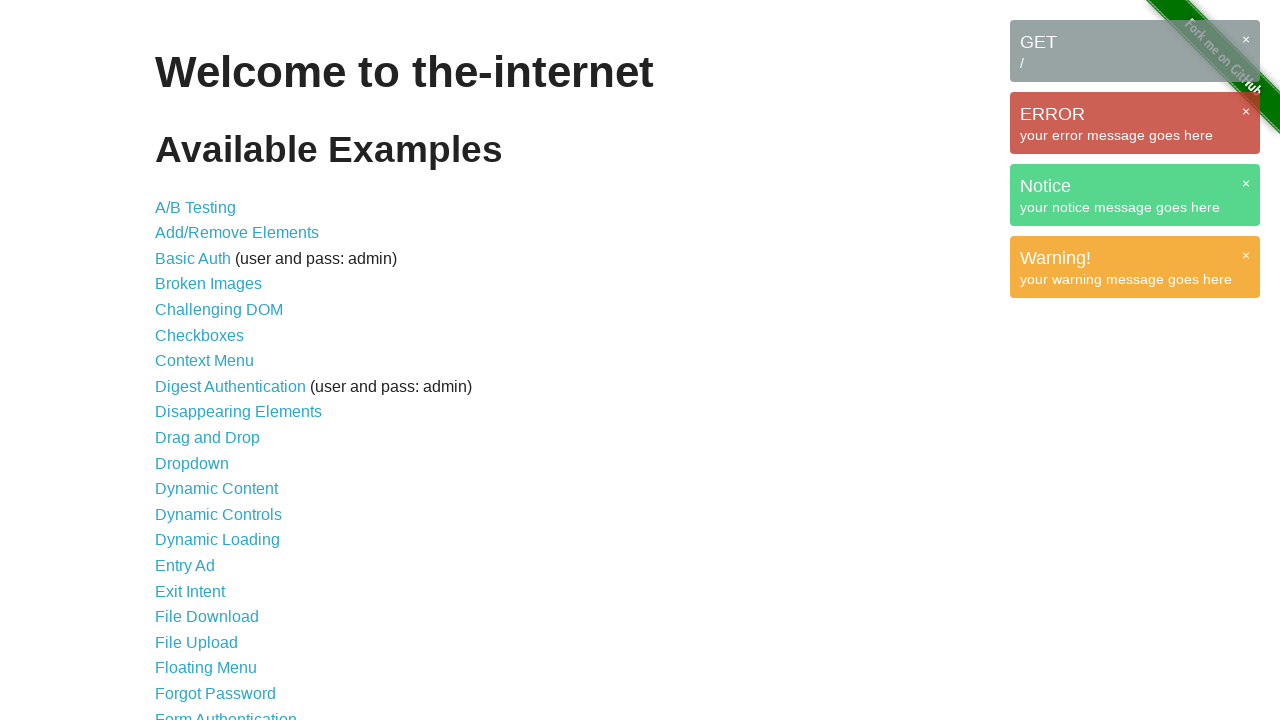